Demonstrates browser automation by clicking a checkbox, filling an autocomplete input field, scrolling the page, and scrolling to specific elements like "Broken Link" and a radio button.

Starting URL: https://rahulshettyacademy.com/AutomationPractice/

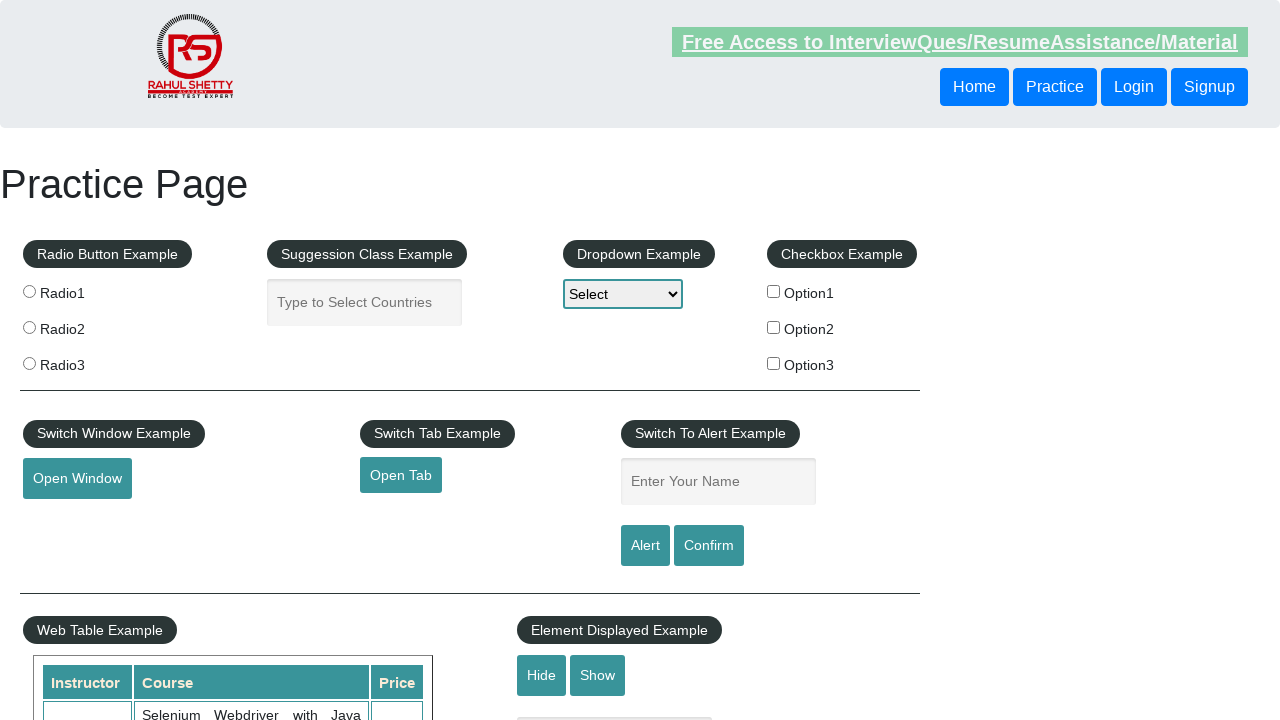

Clicked checkbox option 1 at (774, 291) on #checkBoxOption1
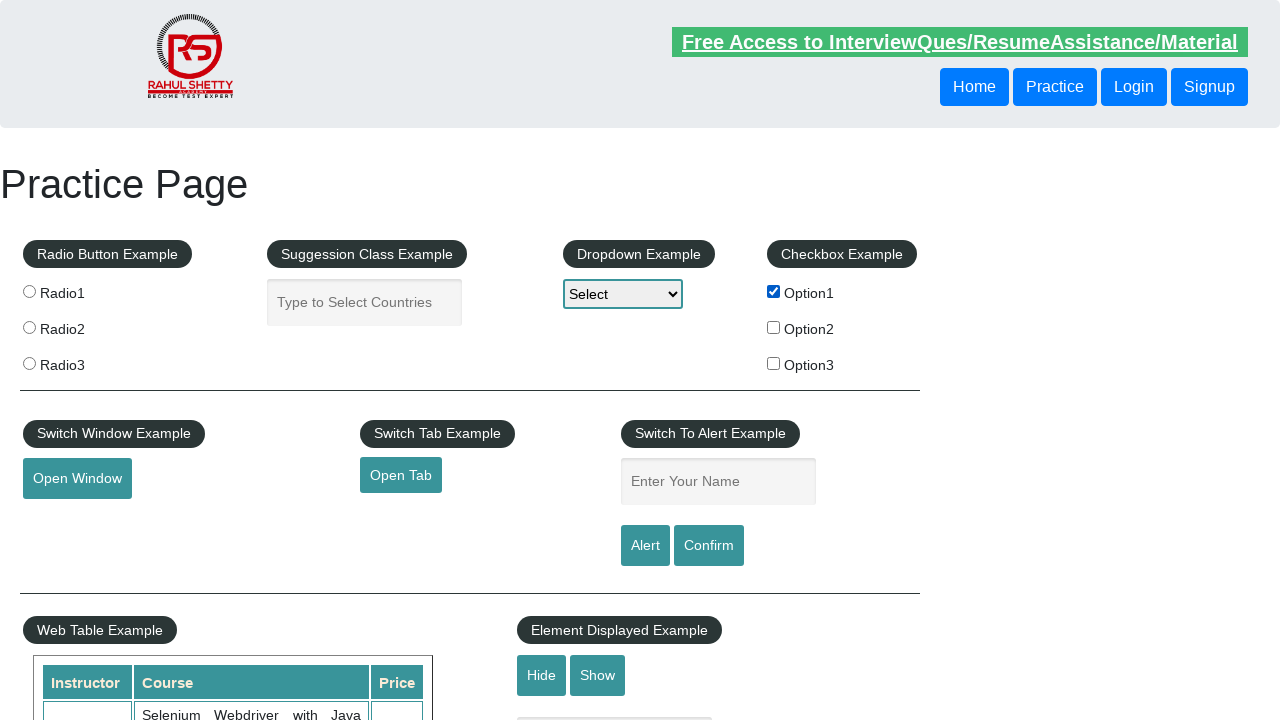

Filled autocomplete field with 'Hi I am testing automation' on #autocomplete
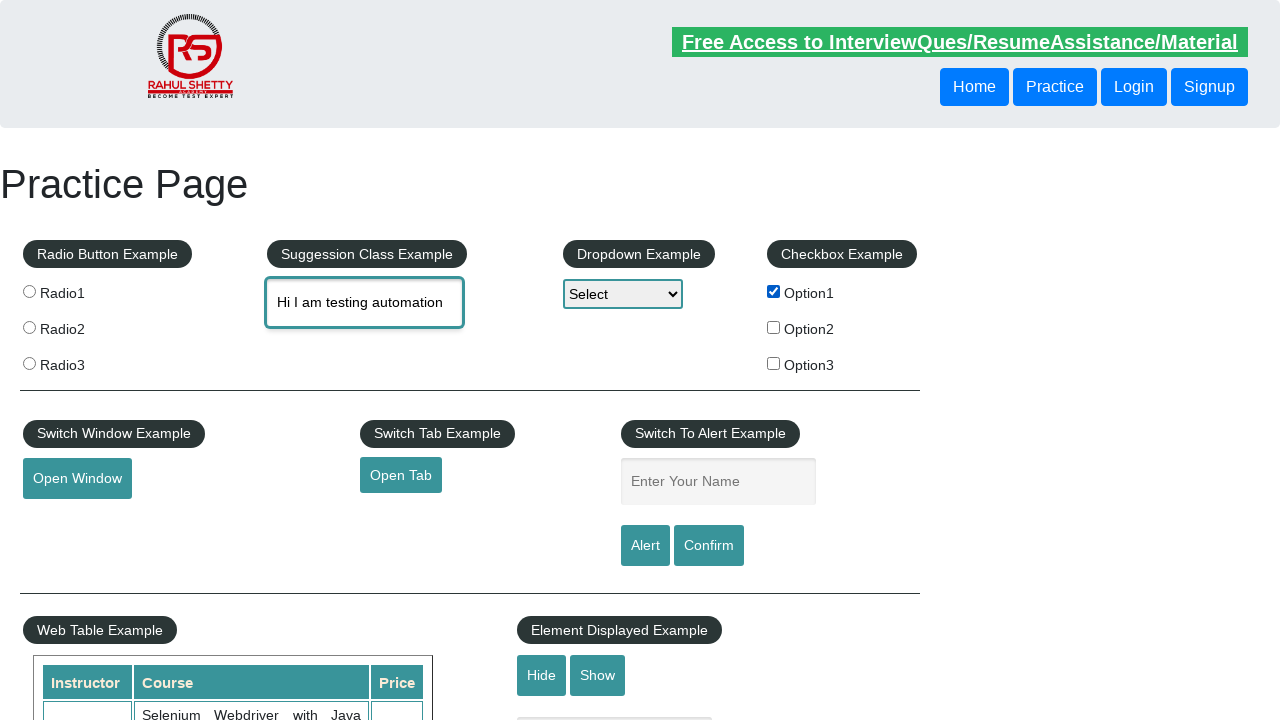

Scrolled down page by 1000 pixels
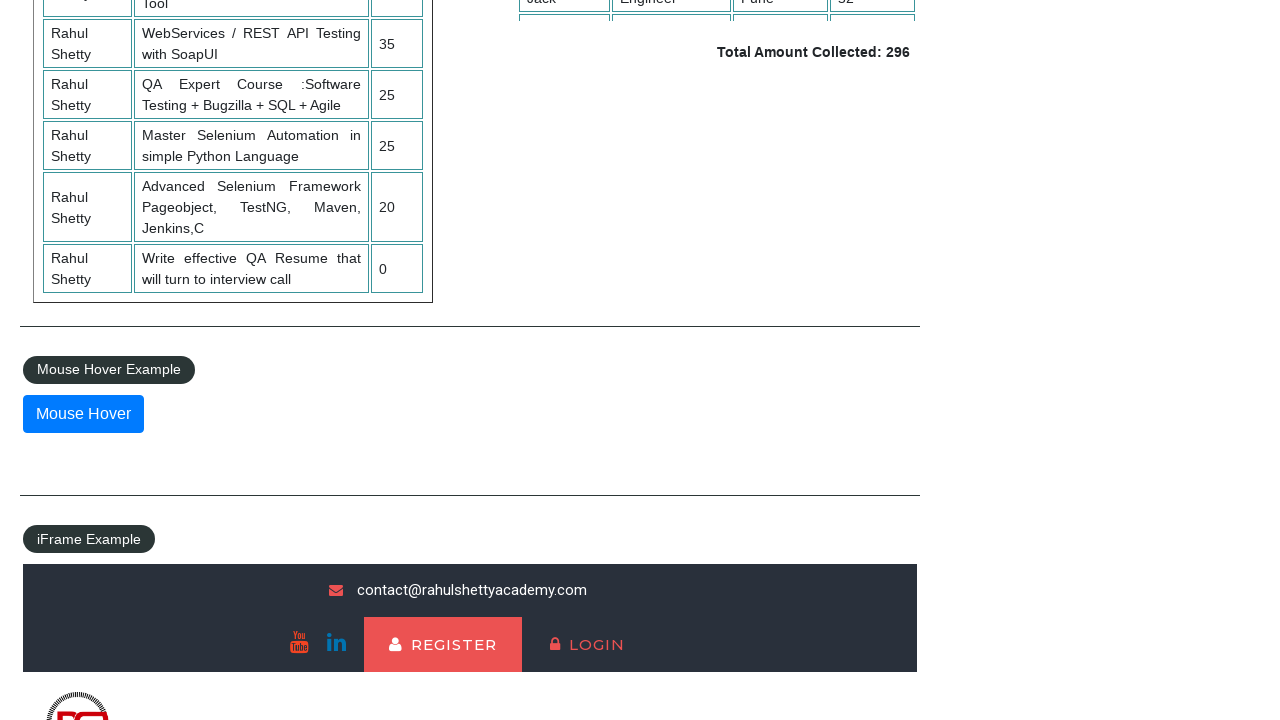

Waited 1000 milliseconds
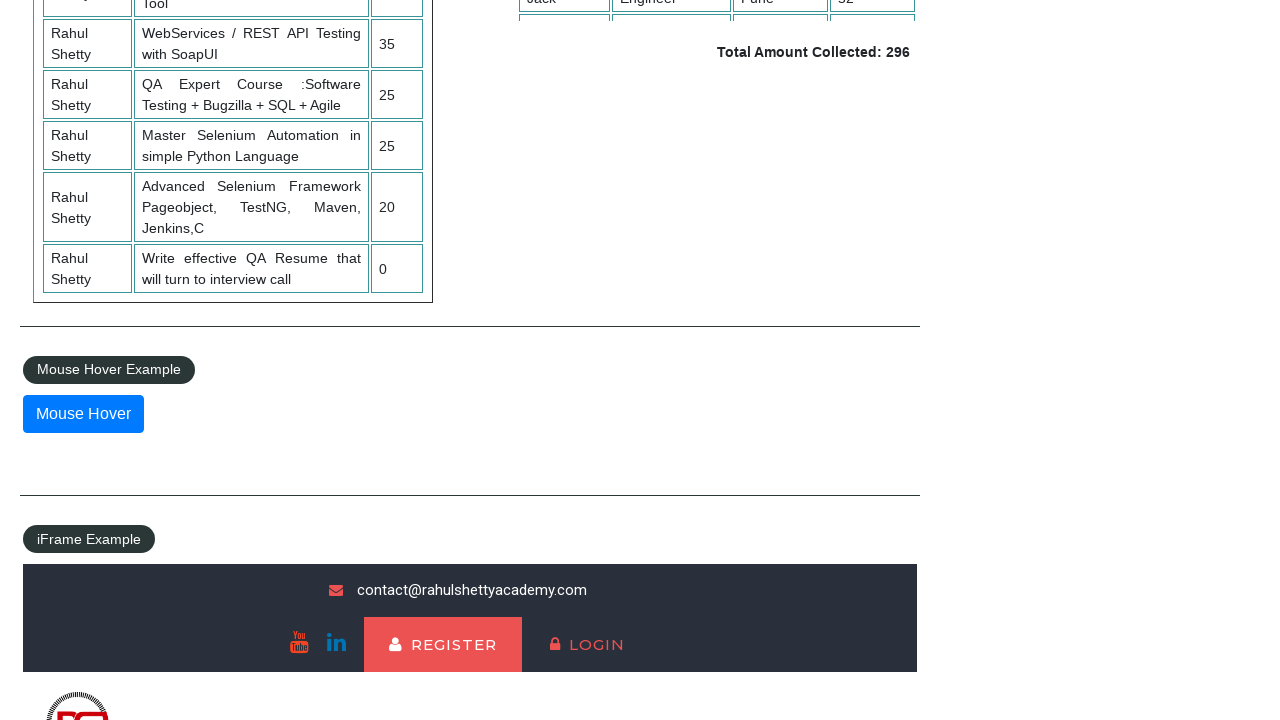

Scrolled back up page by 1000 pixels
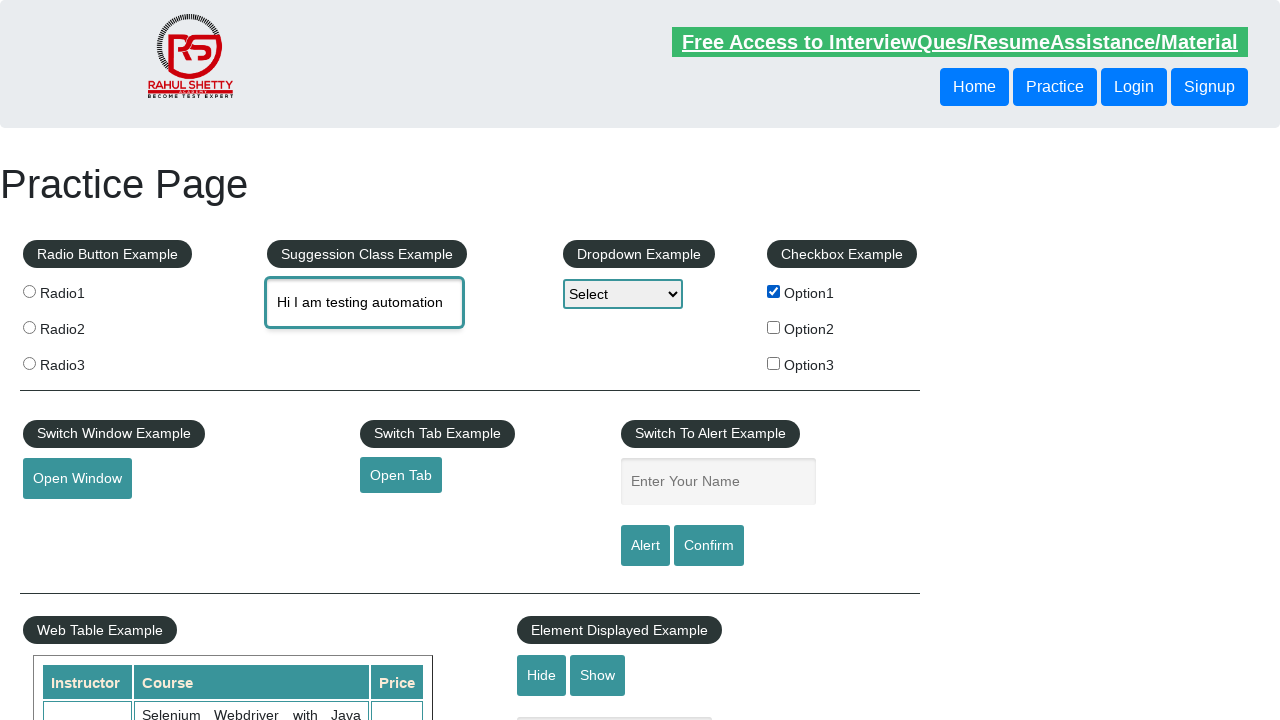

Waited 2000 milliseconds
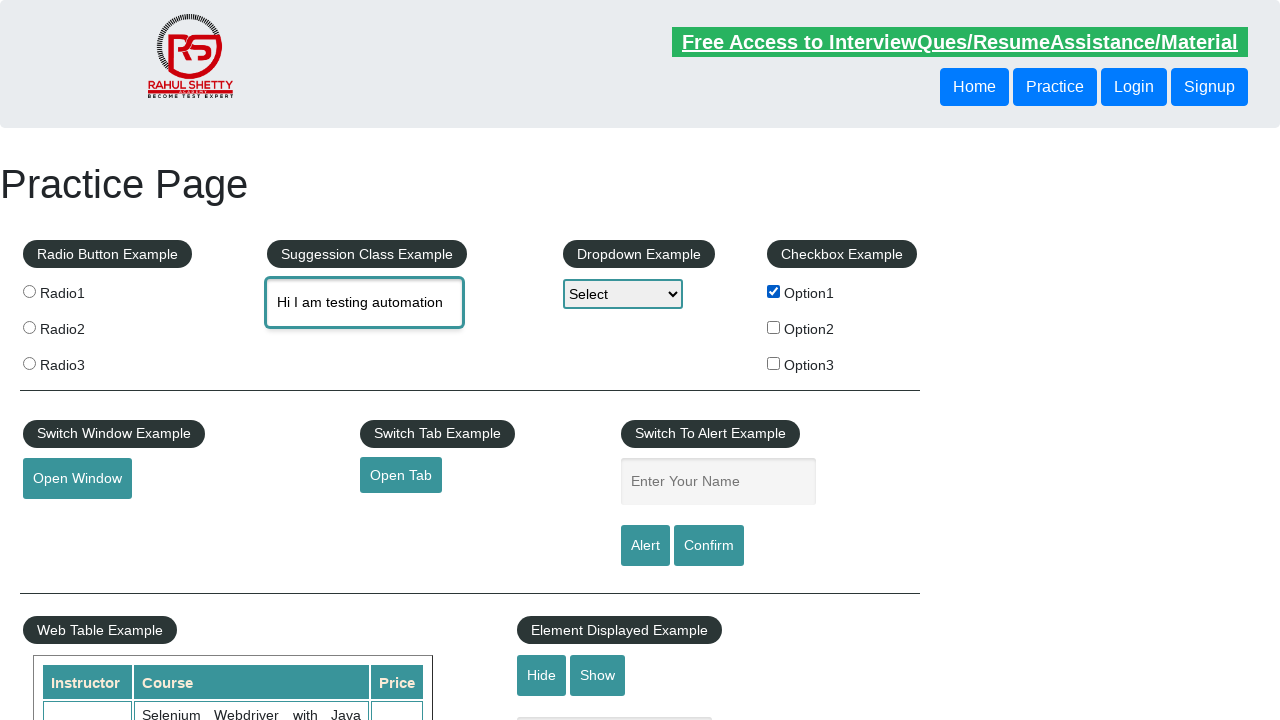

Located 'Broken Link' element
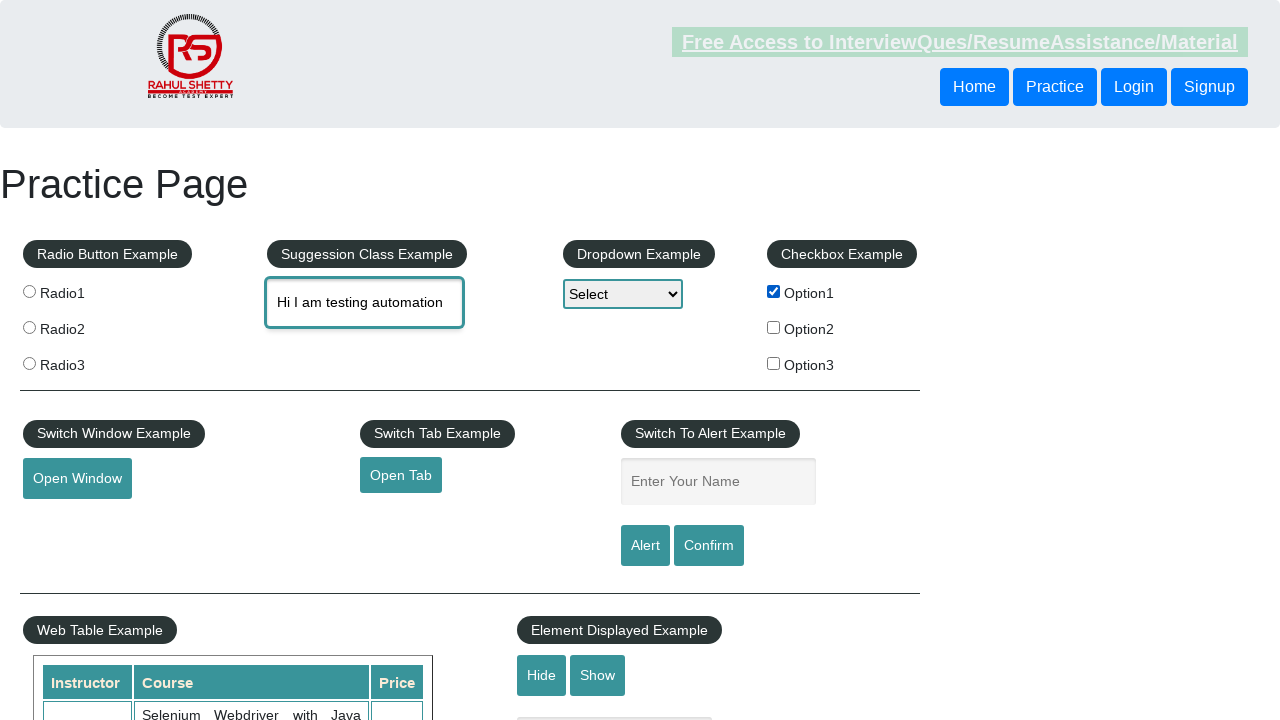

Scrolled to 'Broken Link' element
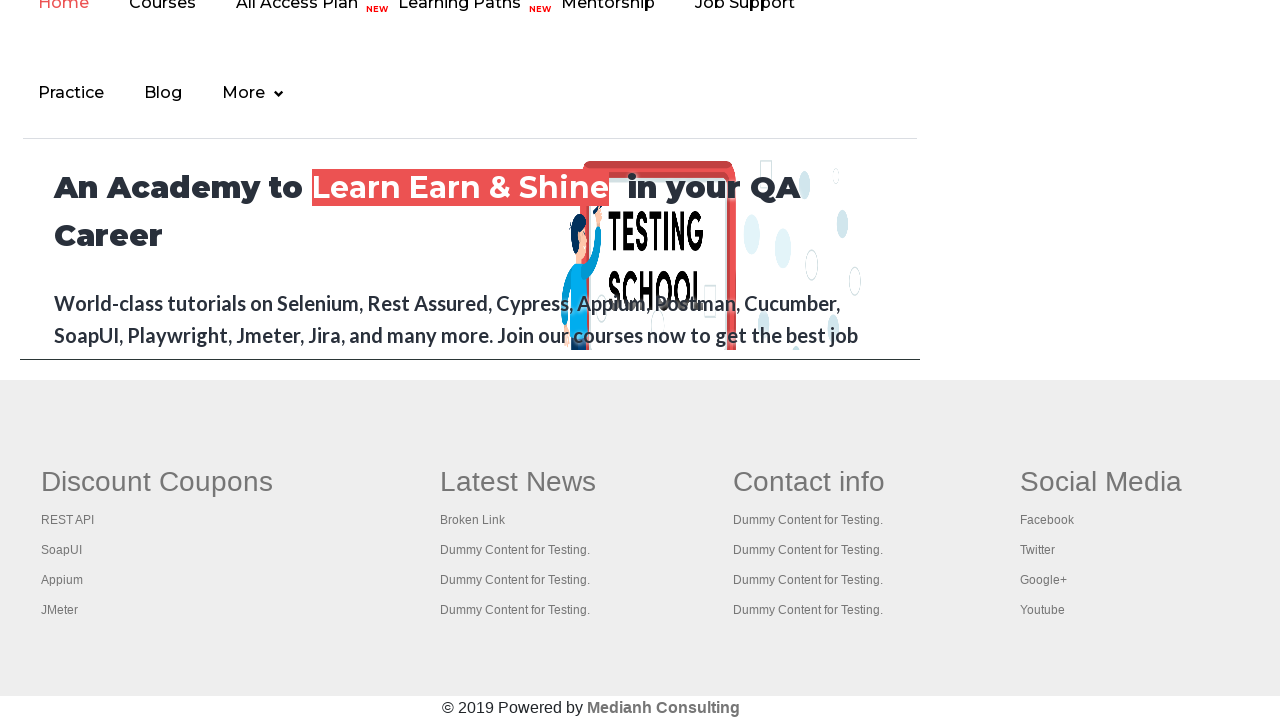

Waited 2000 milliseconds
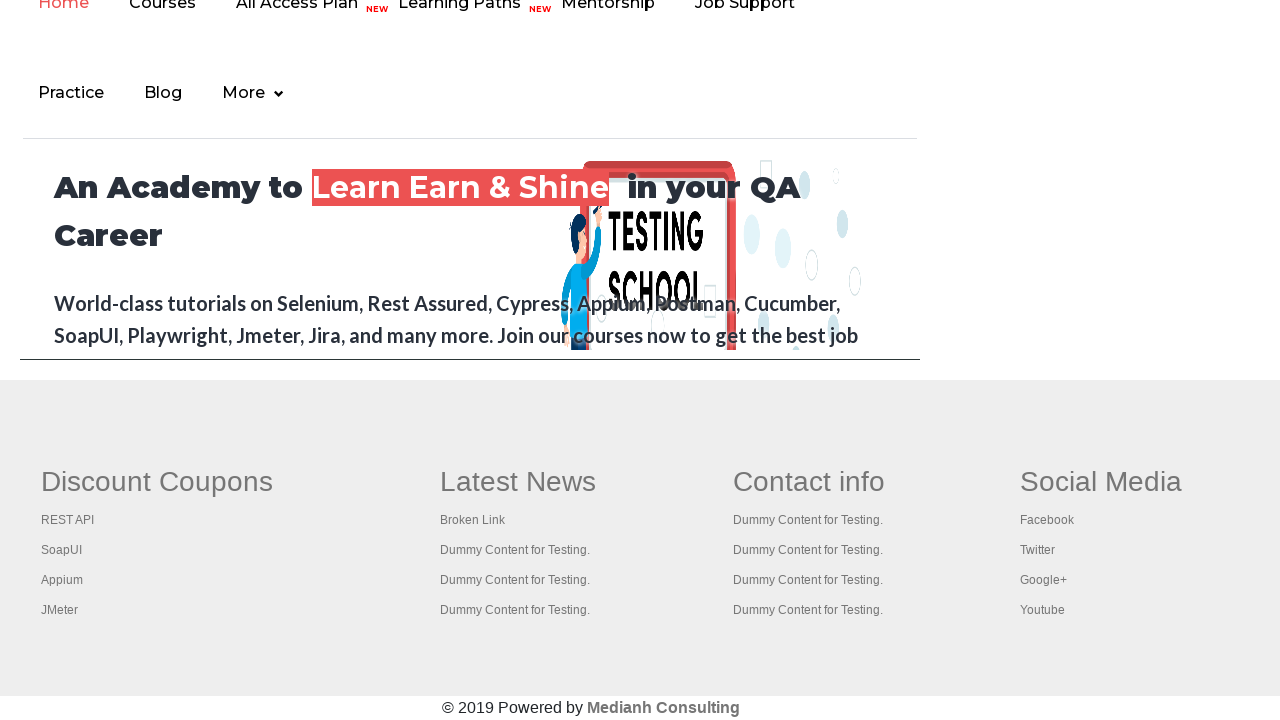

Located first radio button element
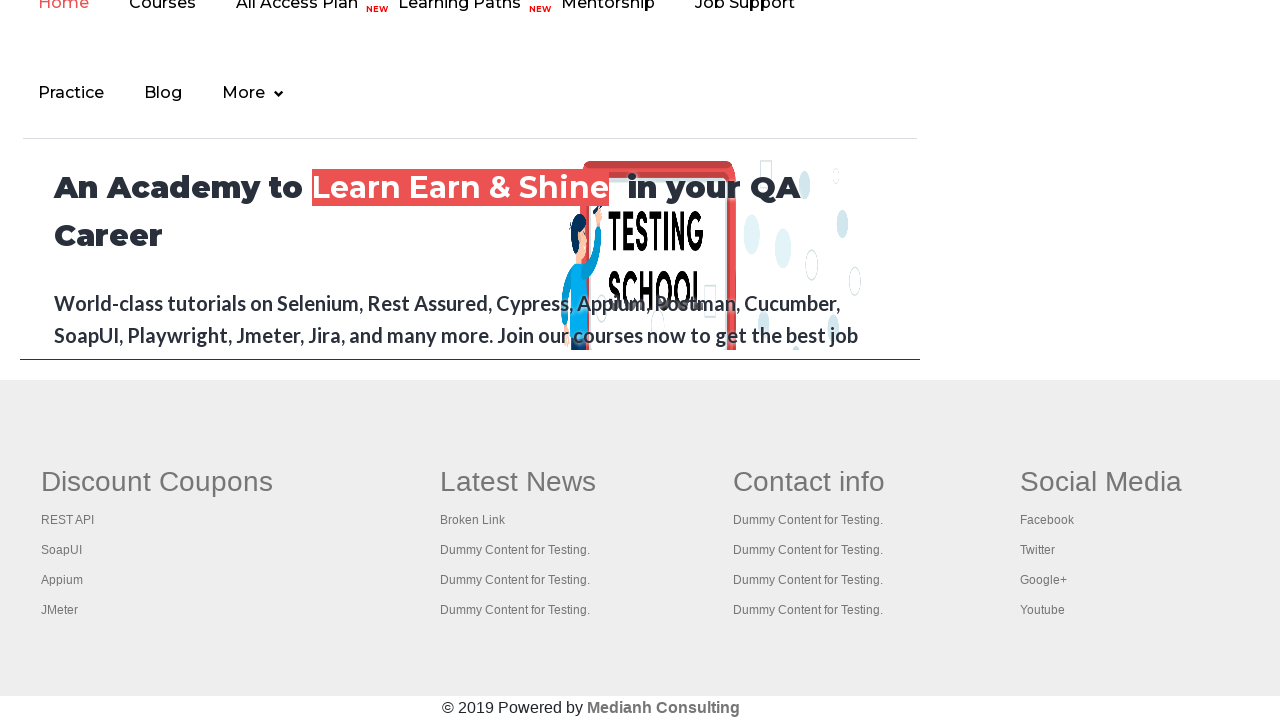

Scrolled to radio button element
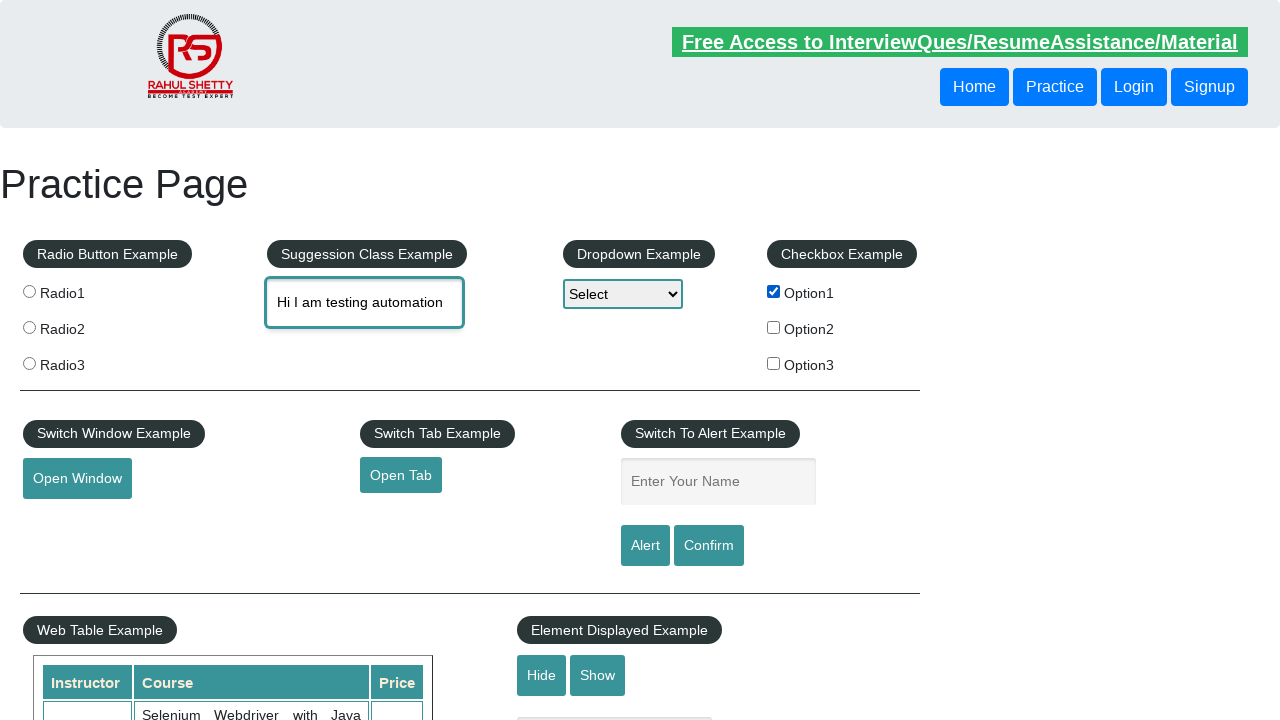

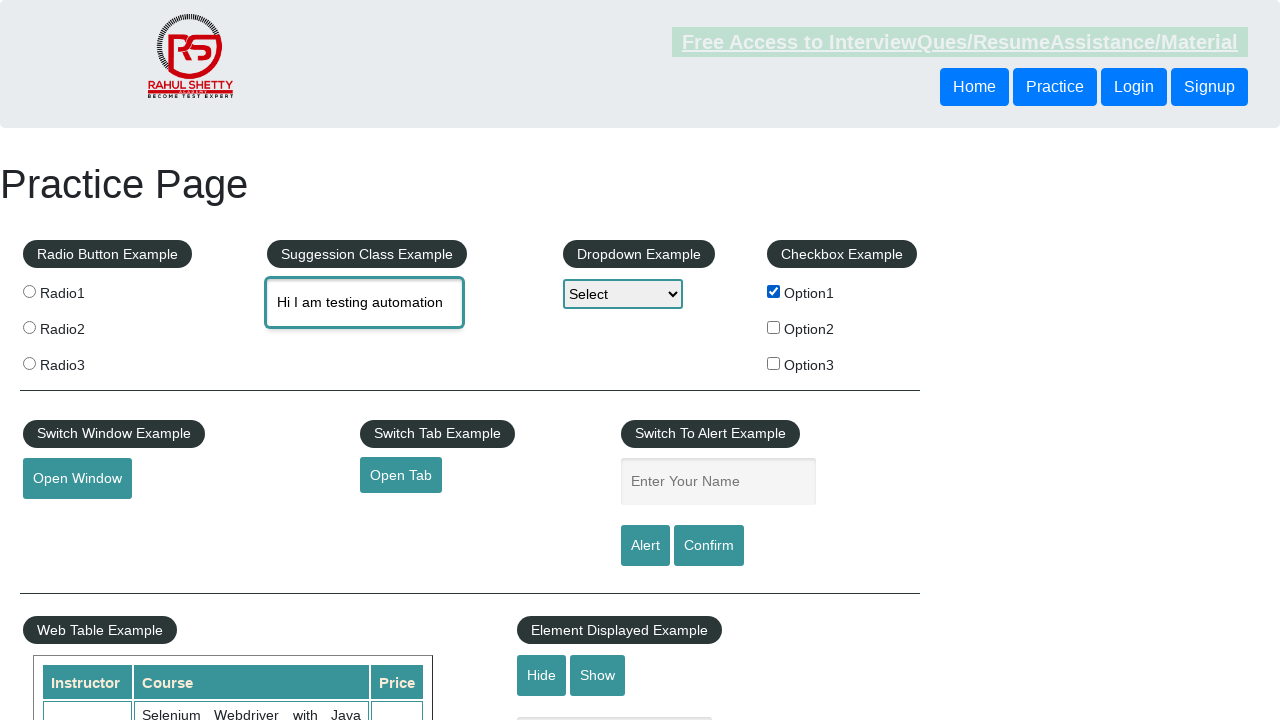